Tests deleting a todo item from the list

Starting URL: https://todomvc.com/examples/react/dist/

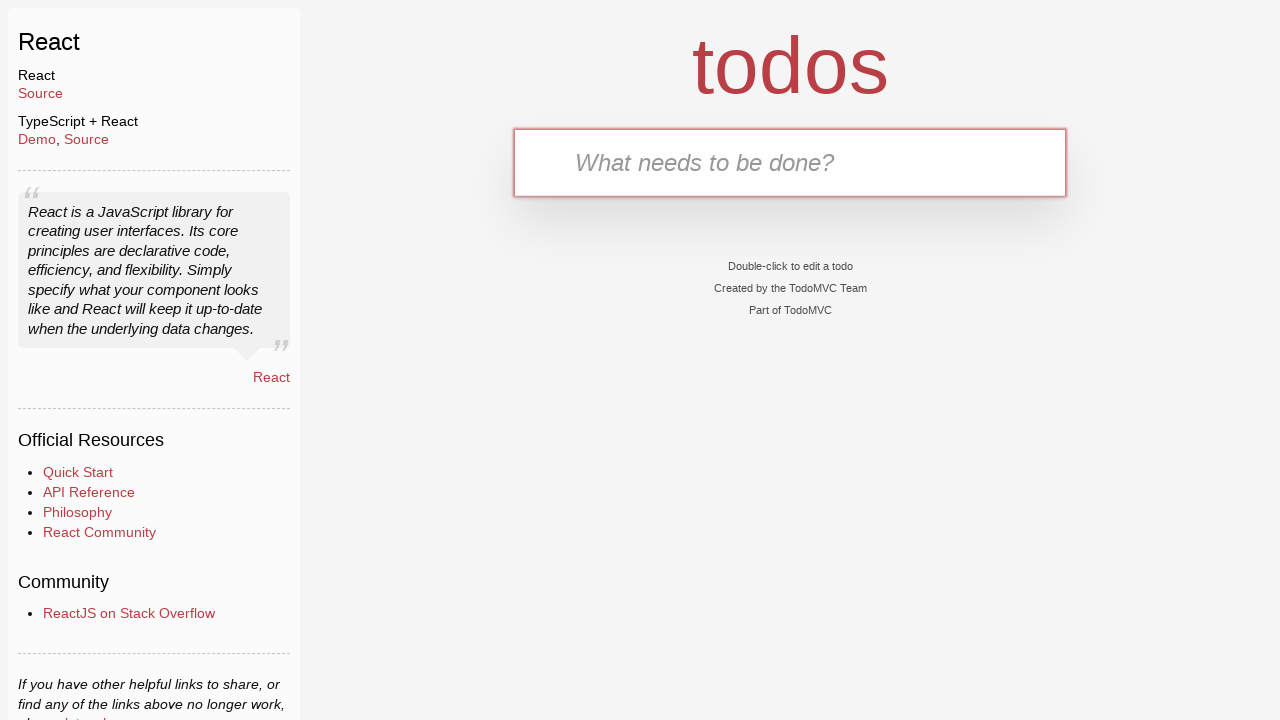

Filled new todo input with 'TICKET:New Feature- TODO1' on input.new-todo
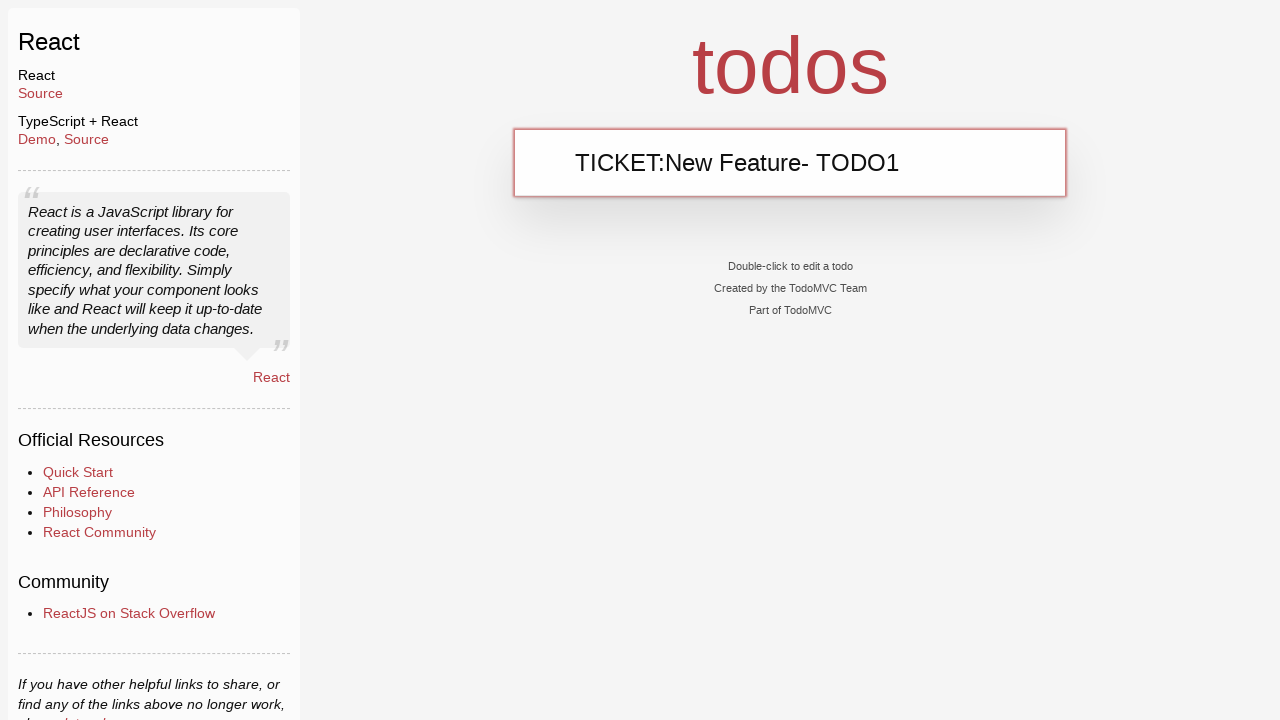

Pressed Enter to add TODO1 to the list on input.new-todo
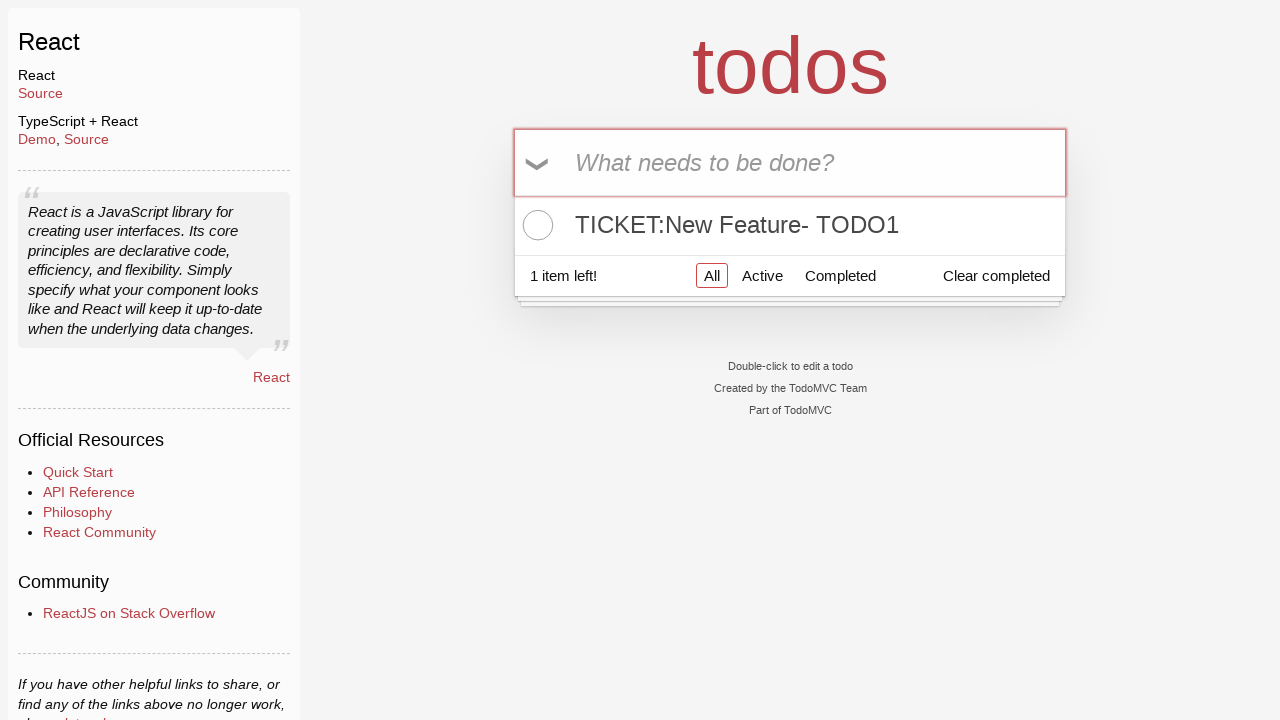

Filled new todo input with 'TICKET:New Feature- TODO2' on input.new-todo
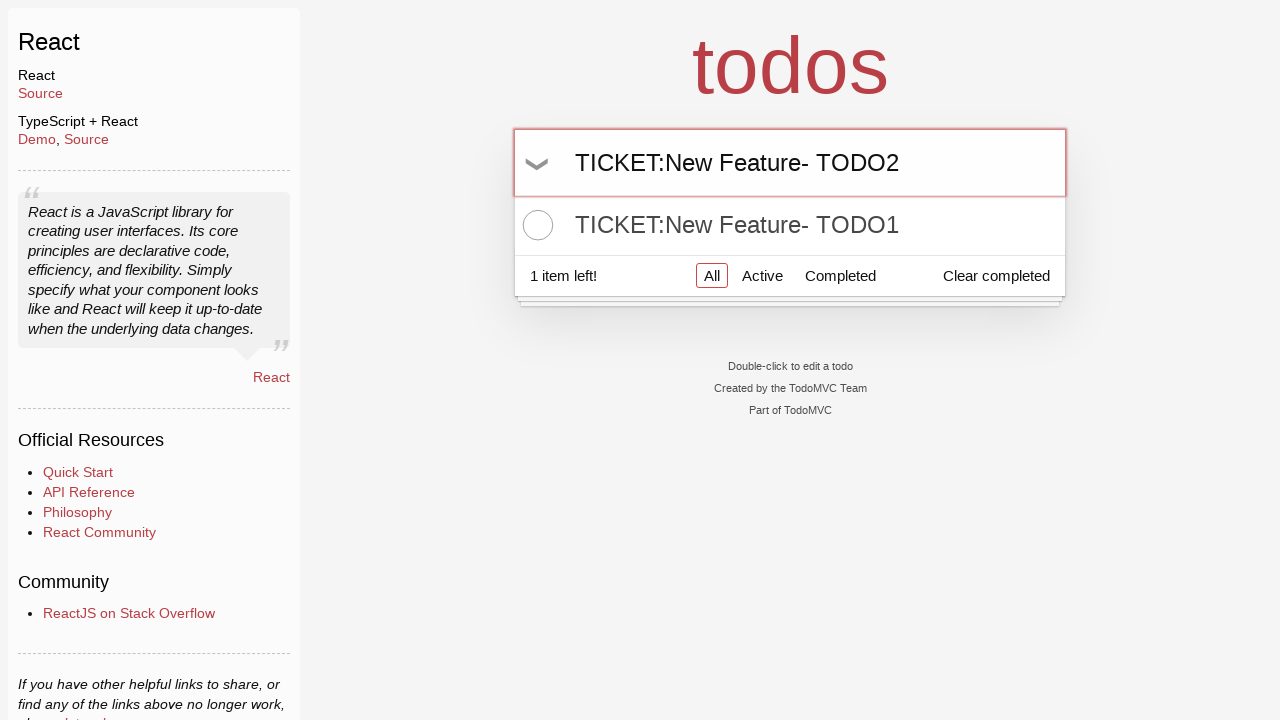

Pressed Enter to add TODO2 to the list on input.new-todo
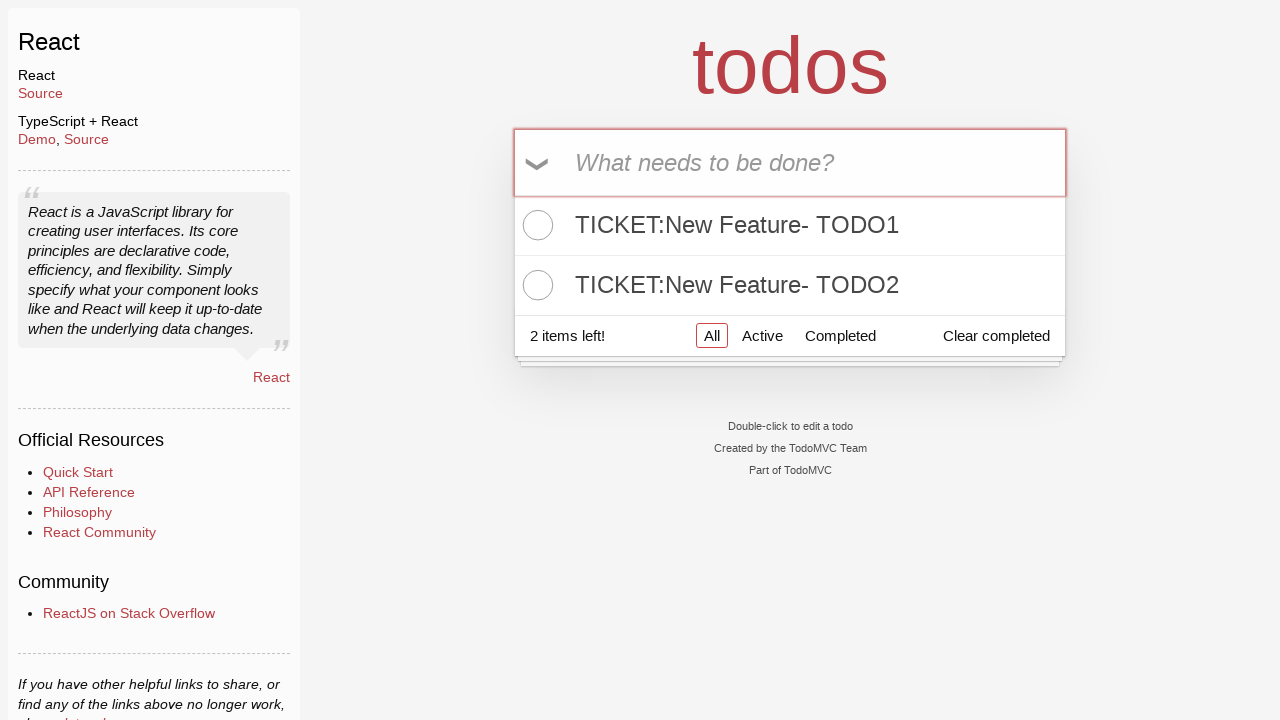

Filled new todo input with 'TICKET:New Feature- TODO3' on input.new-todo
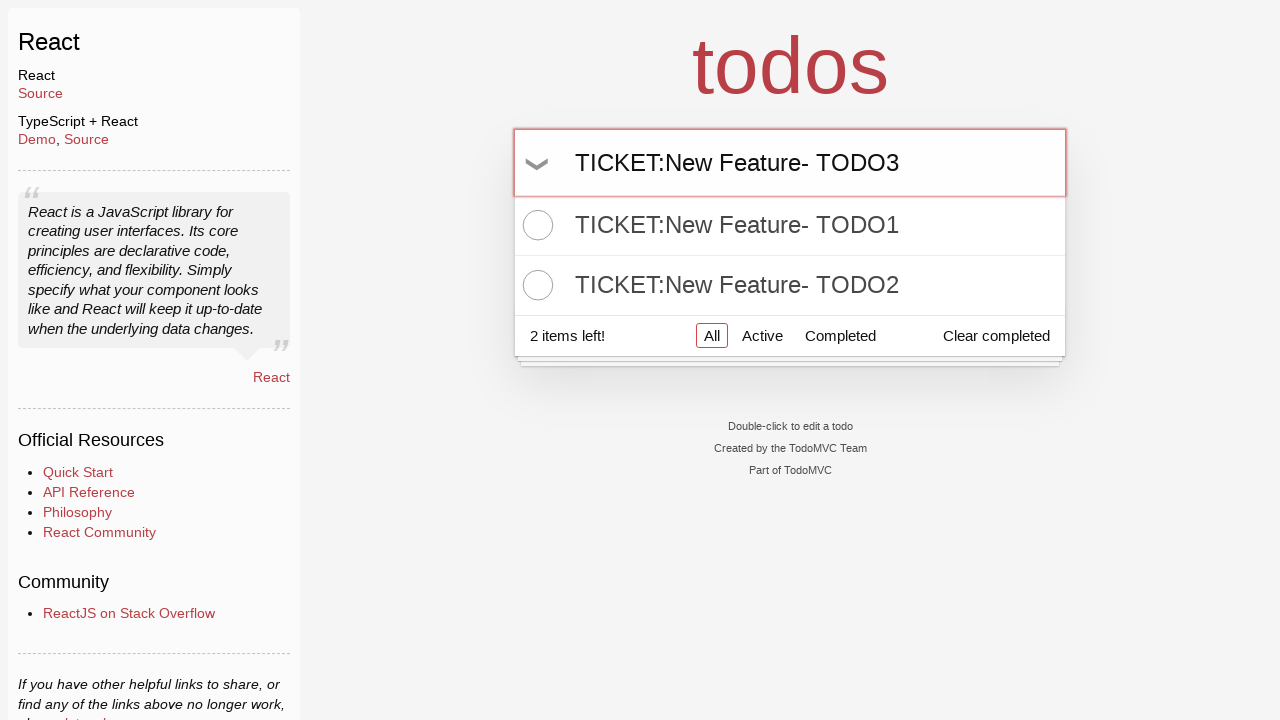

Pressed Enter to add TODO3 to the list on input.new-todo
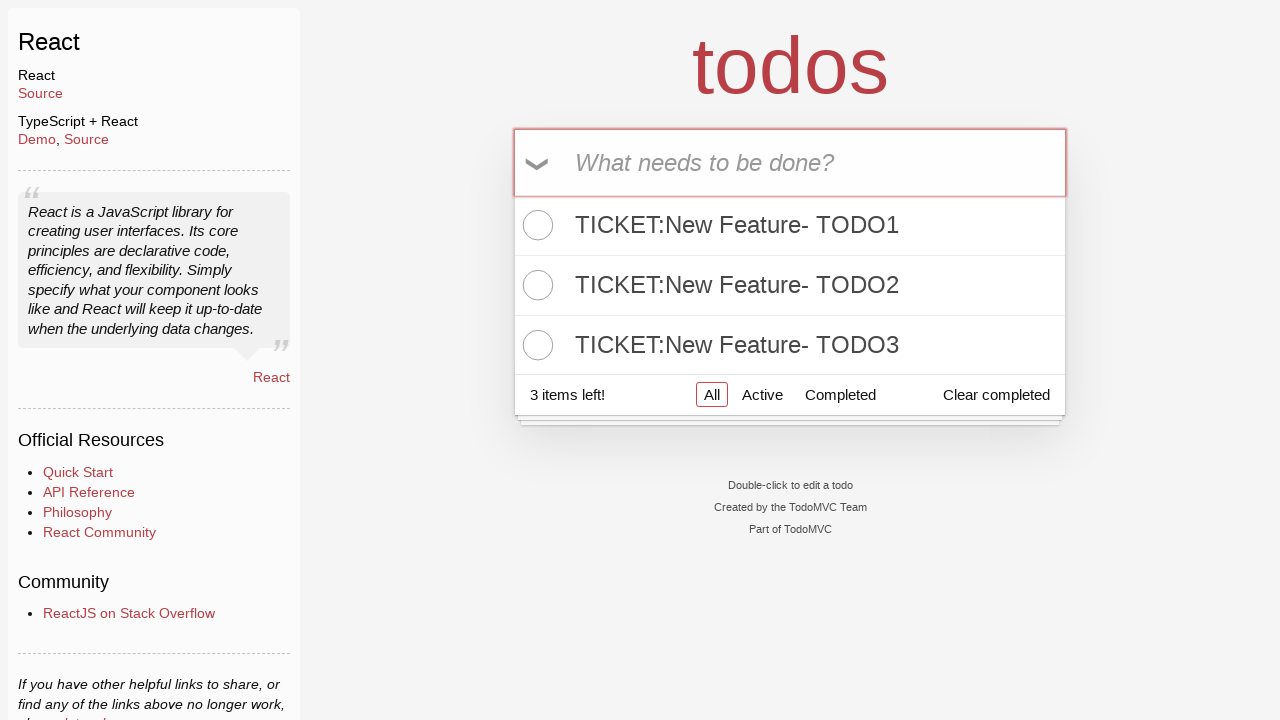

Filled new todo input with 'TICKET:New Feature- TODO4' on input.new-todo
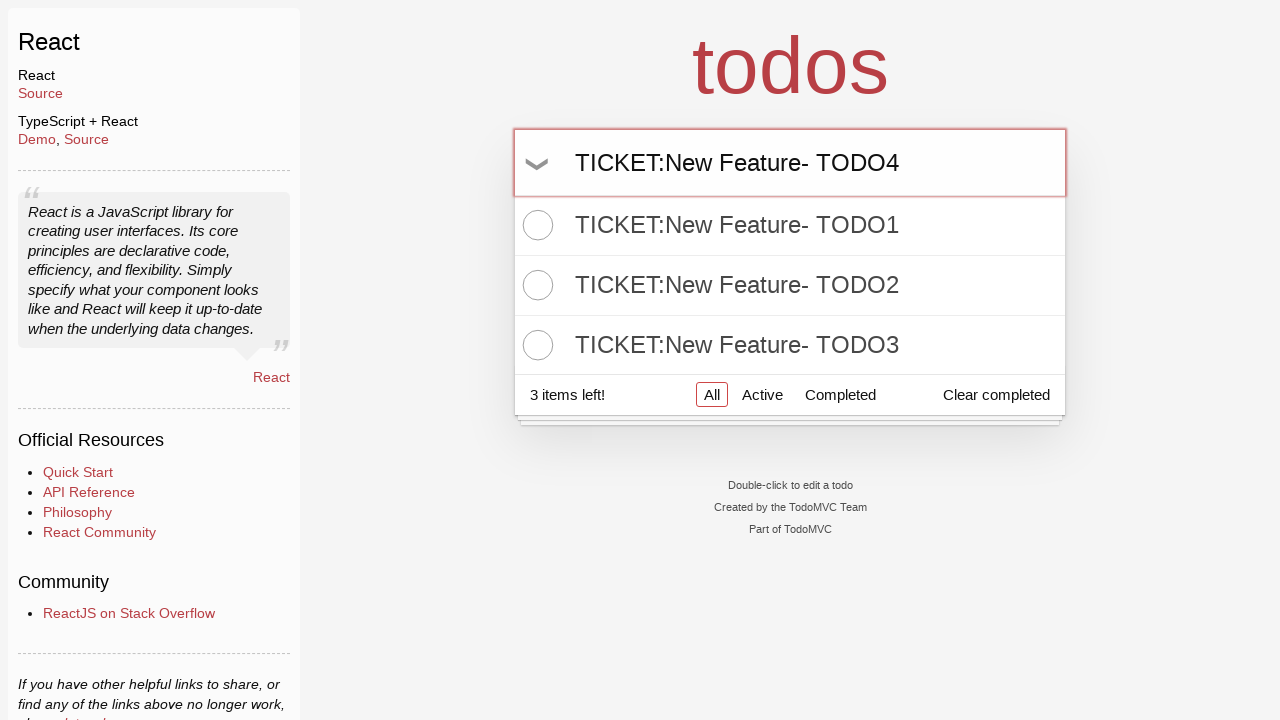

Pressed Enter to add TODO4 to the list on input.new-todo
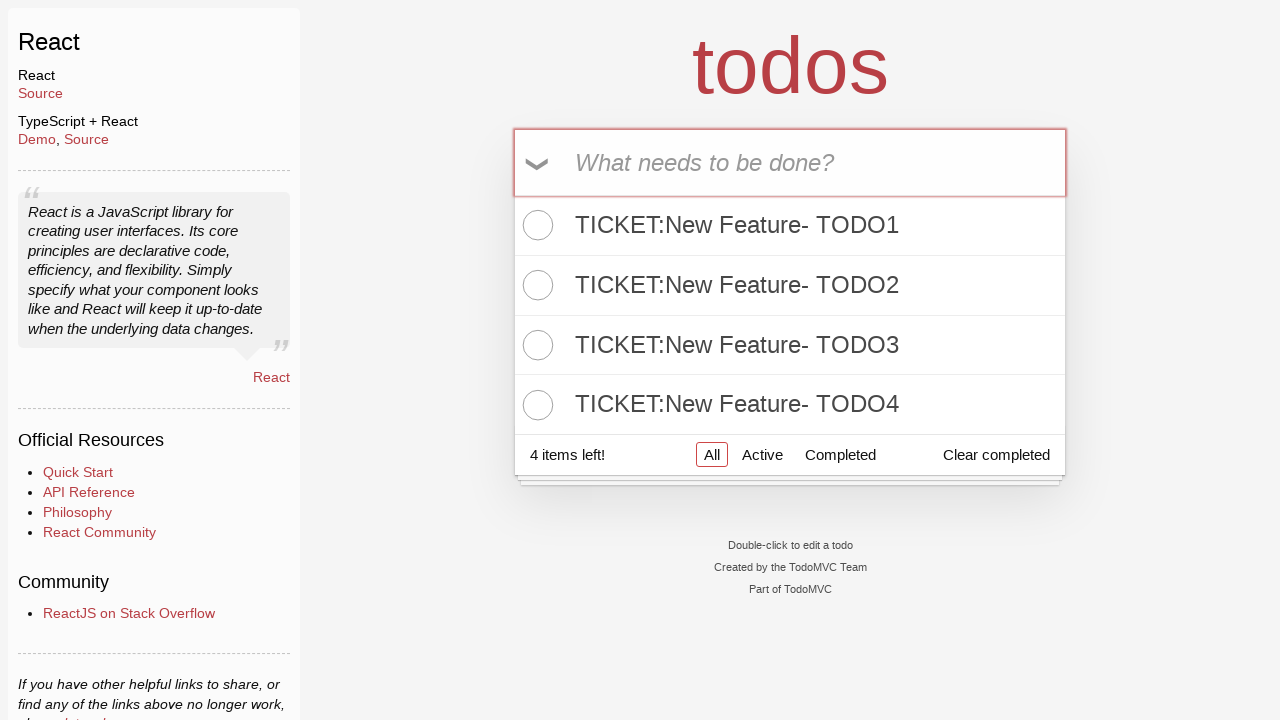

Hovered over first todo item to reveal delete button at (790, 225) on li:first-child label
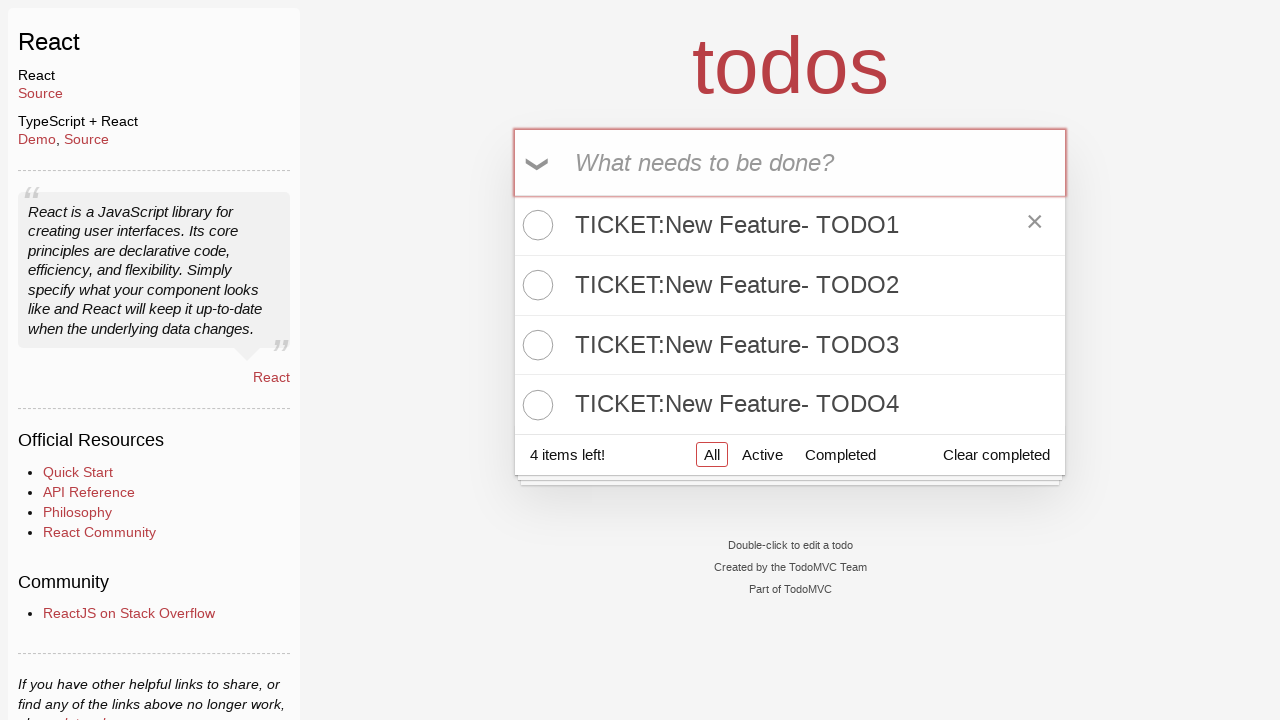

Clicked delete button to remove first todo item at (1035, 225) on li:first-child button.destroy
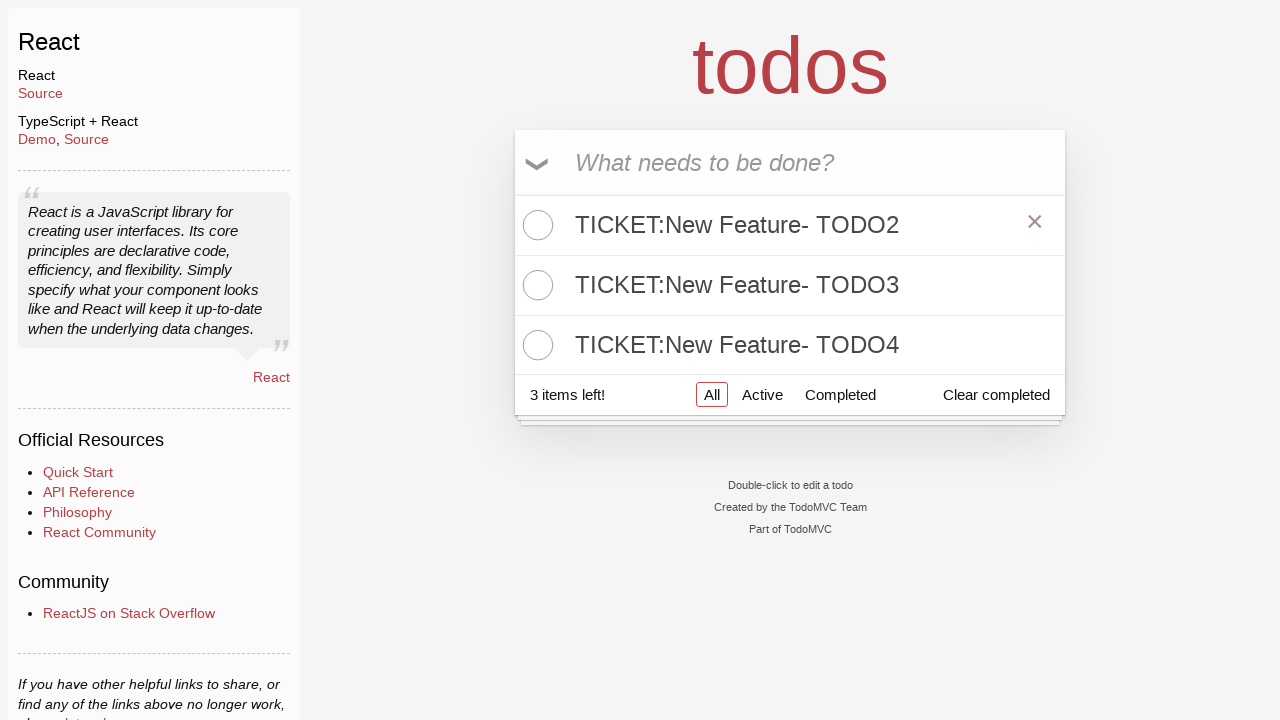

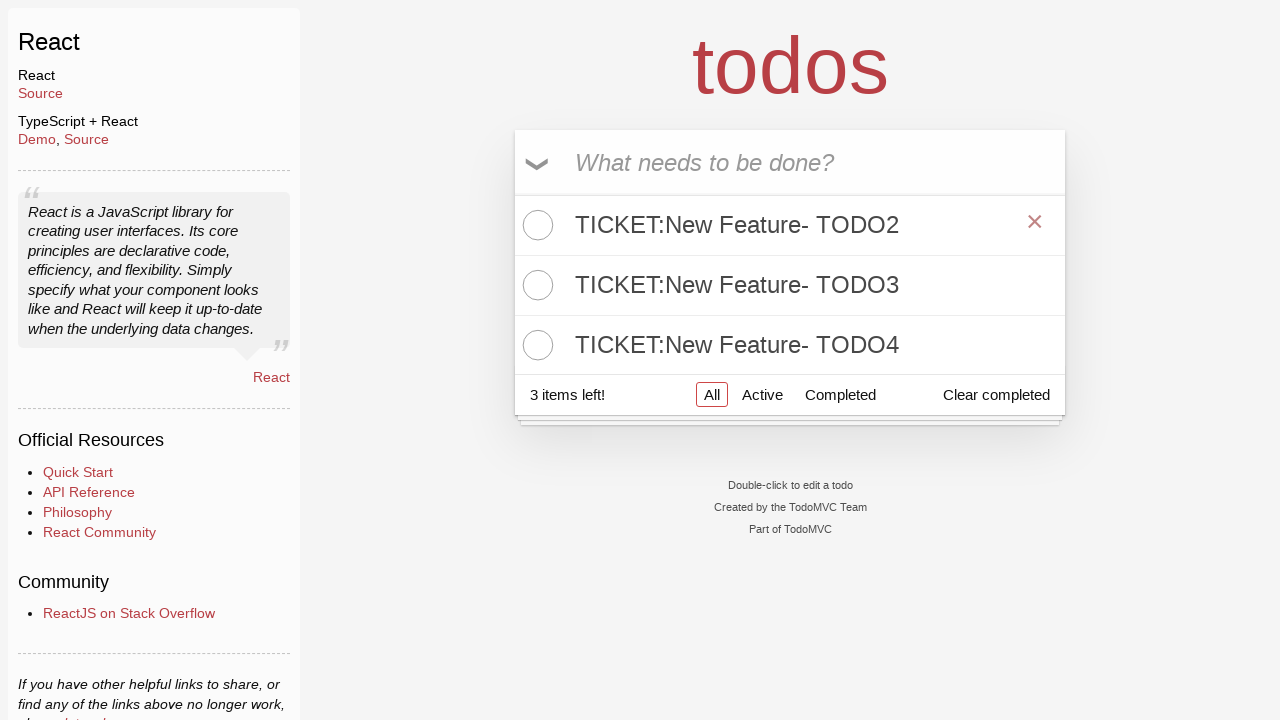